Tests a registration form by filling out personal information fields including name, username, email, password, phone, gender, date of birth, and department selection.

Starting URL: https://practice.cydeo.com/registration_form

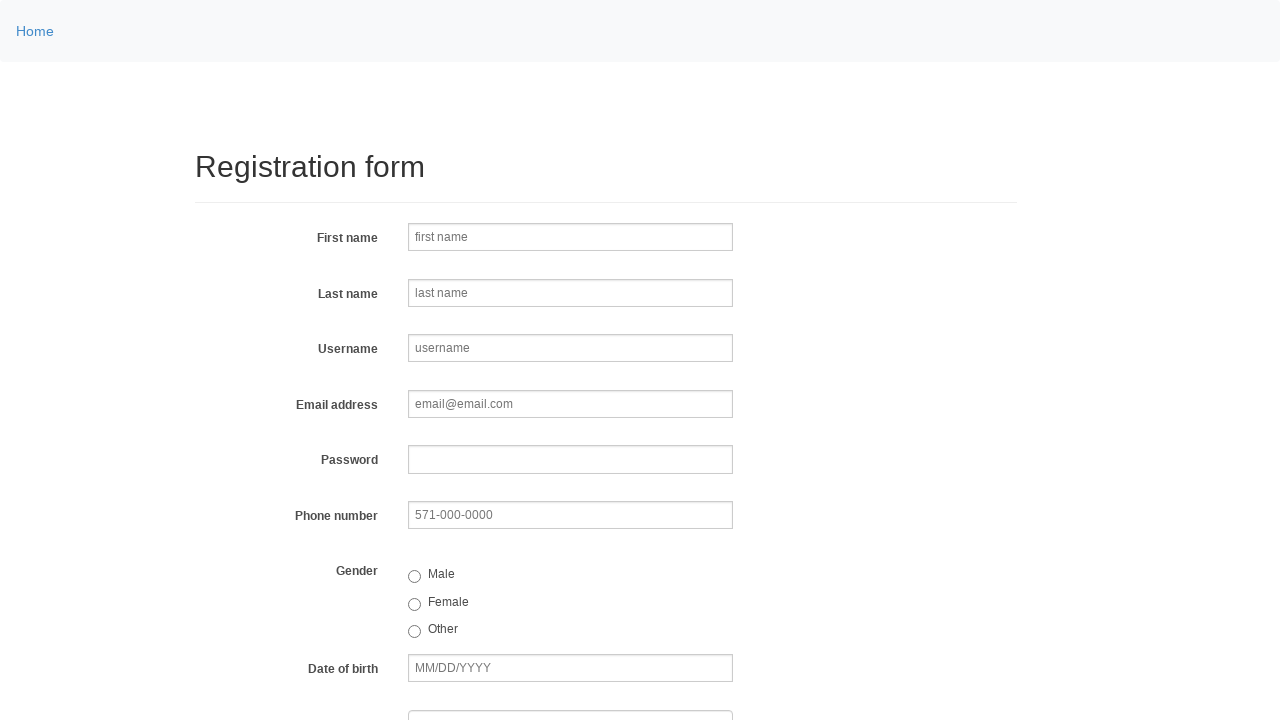

Filled first name field with 'Michael' on input[name='firstname']
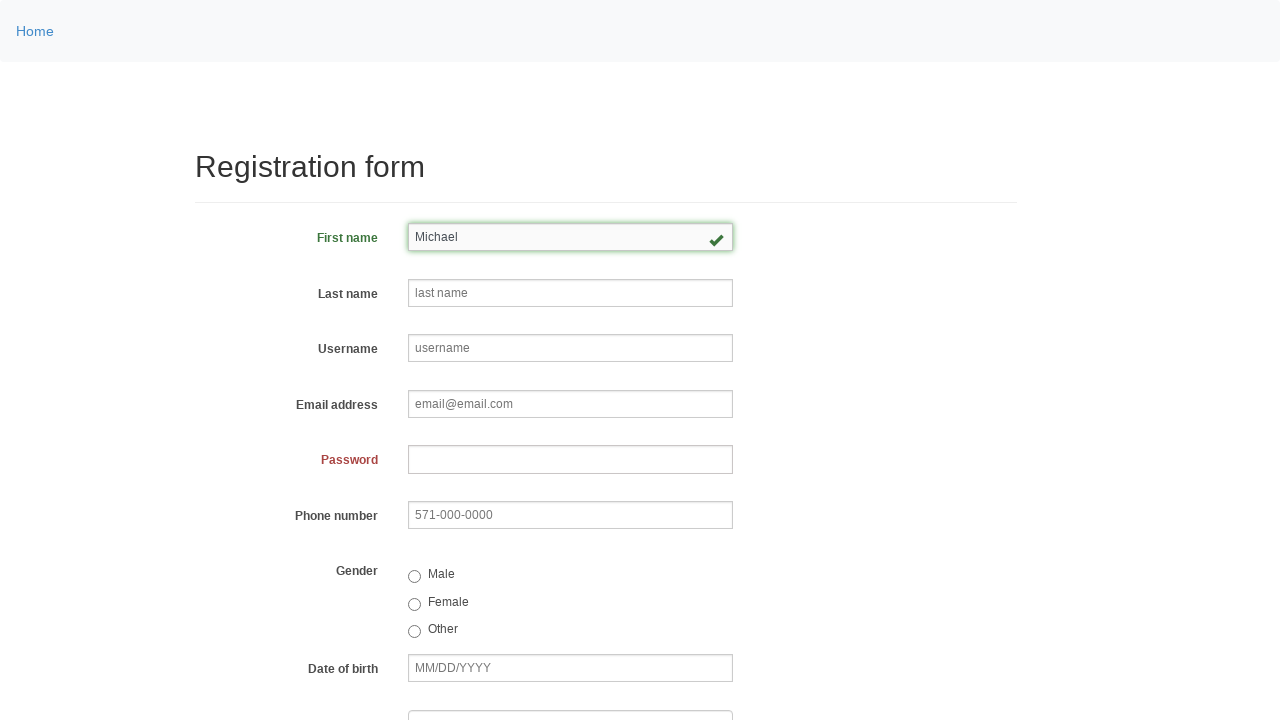

Filled last name field with 'Thompson' on input[name='lastname']
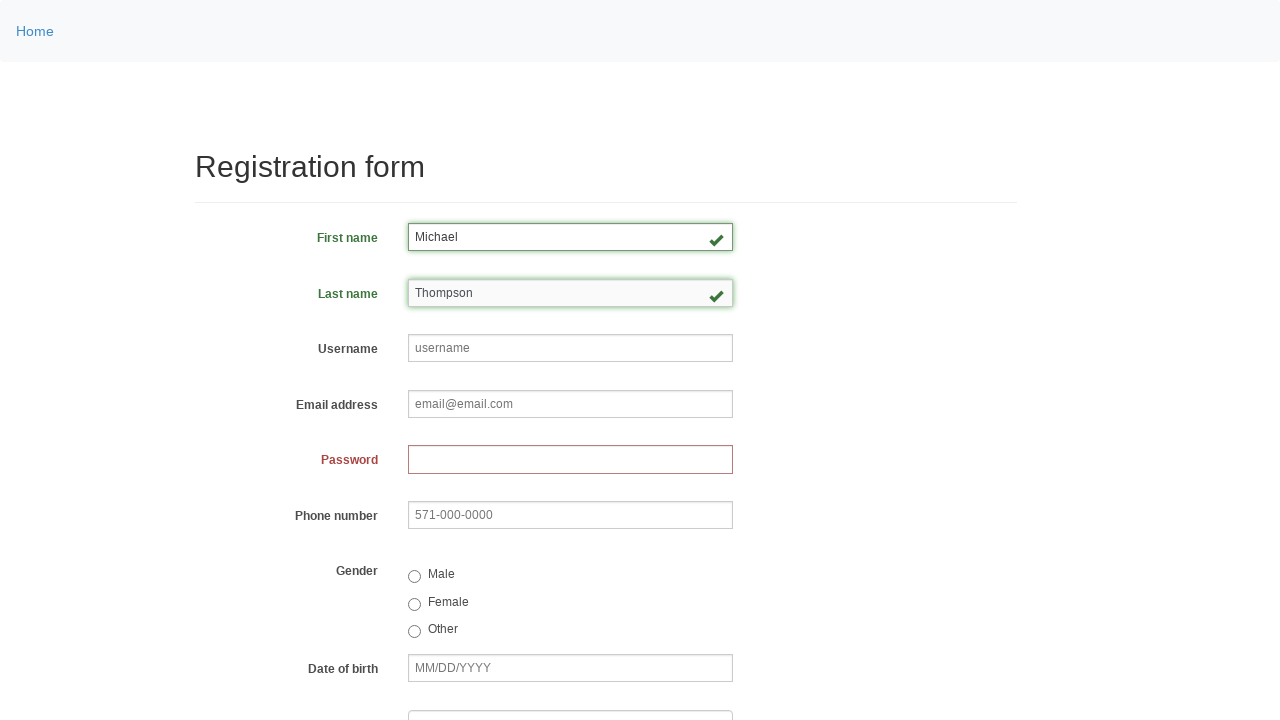

Filled username field with 'user9715' on input[name='username']
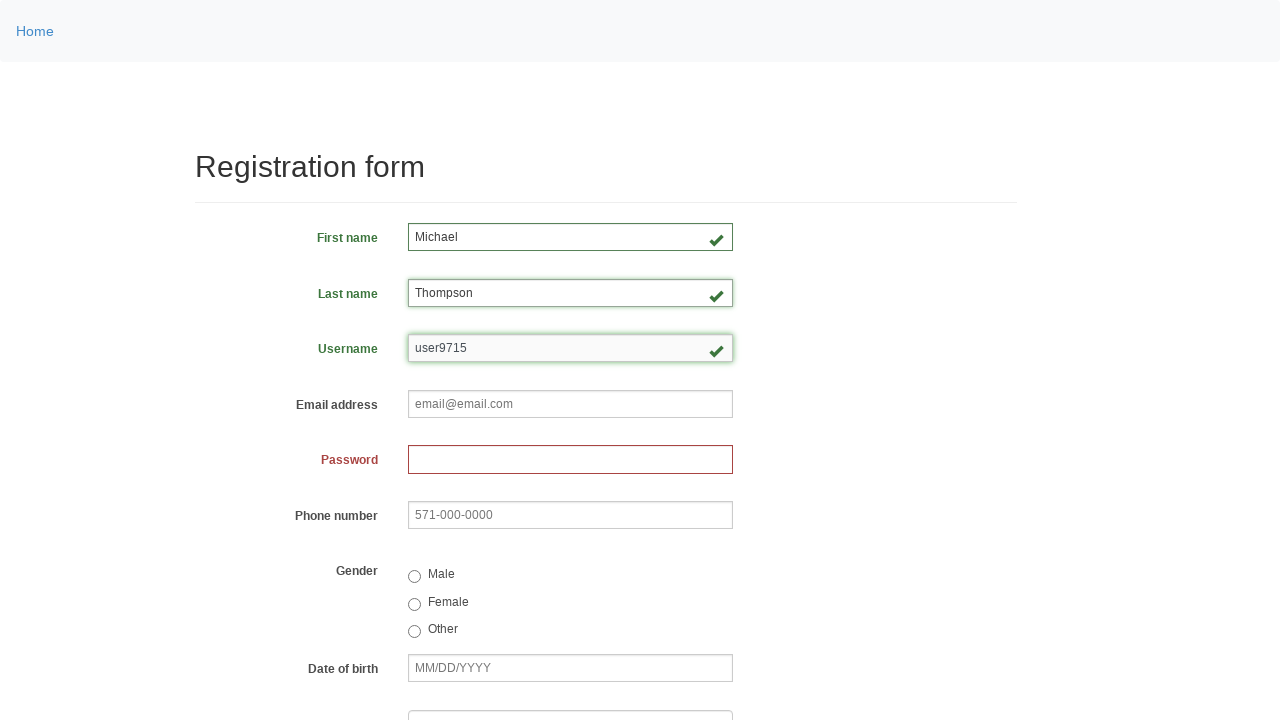

Filled email field with 'user9715@email.com' on input[name='email']
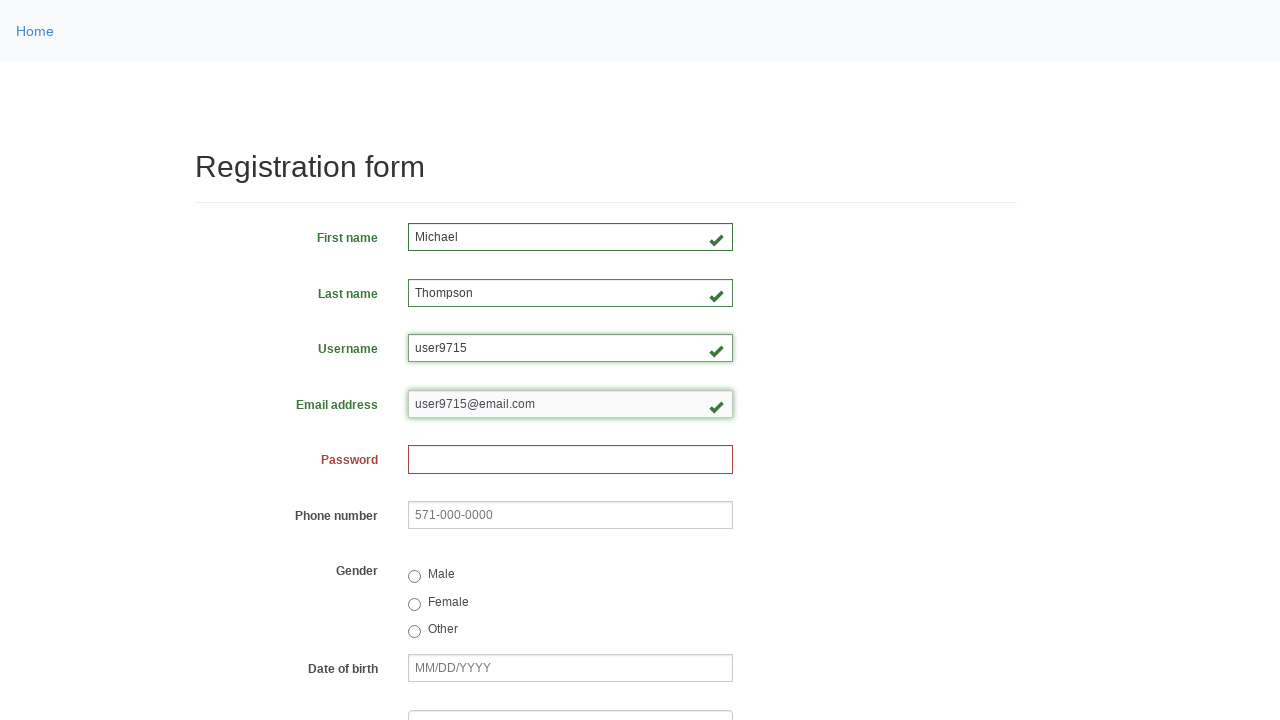

Filled password field with generated password on input[name='password']
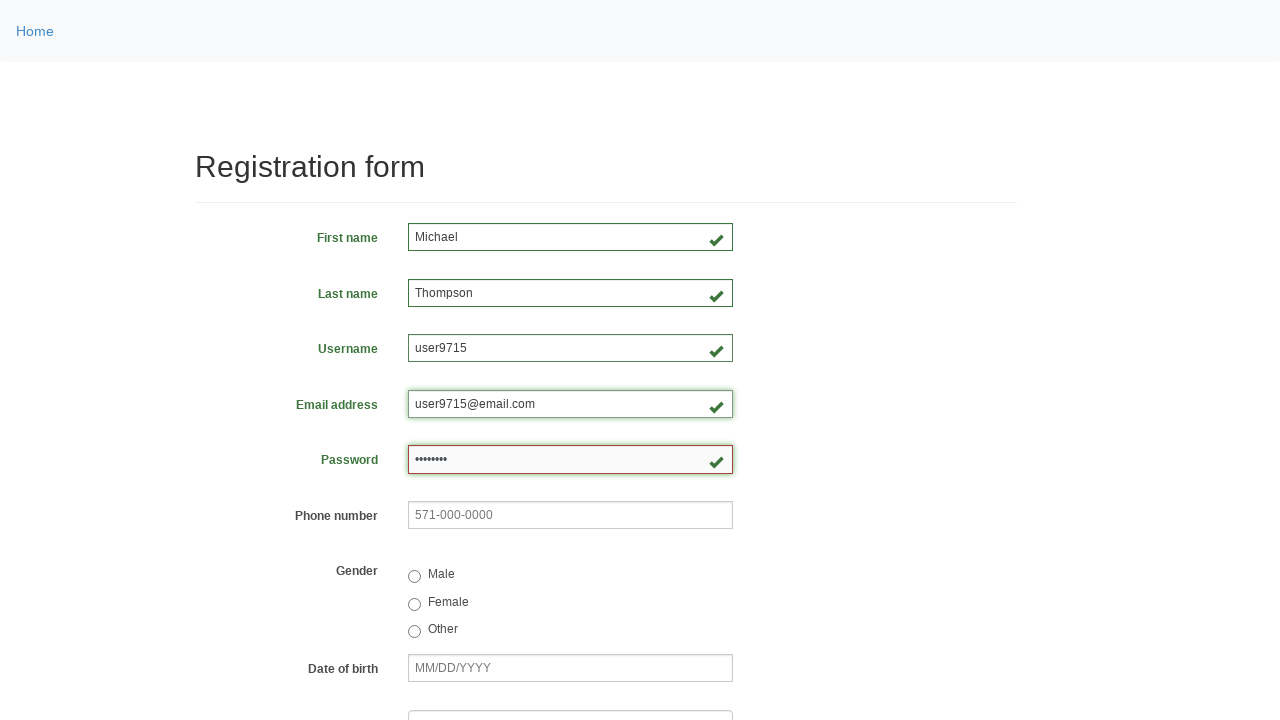

Filled phone number field with '510-234-4321' on input[name='phone']
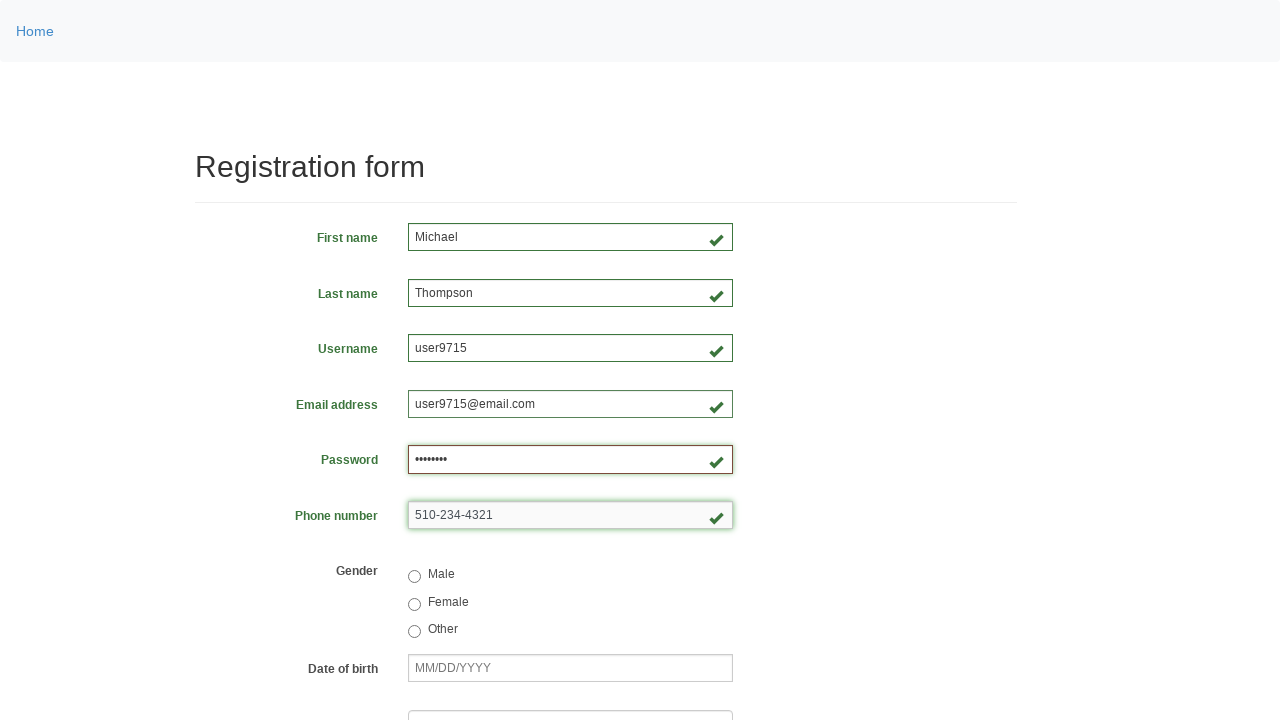

Selected female radio button for gender at (414, 604) on input[value='female']
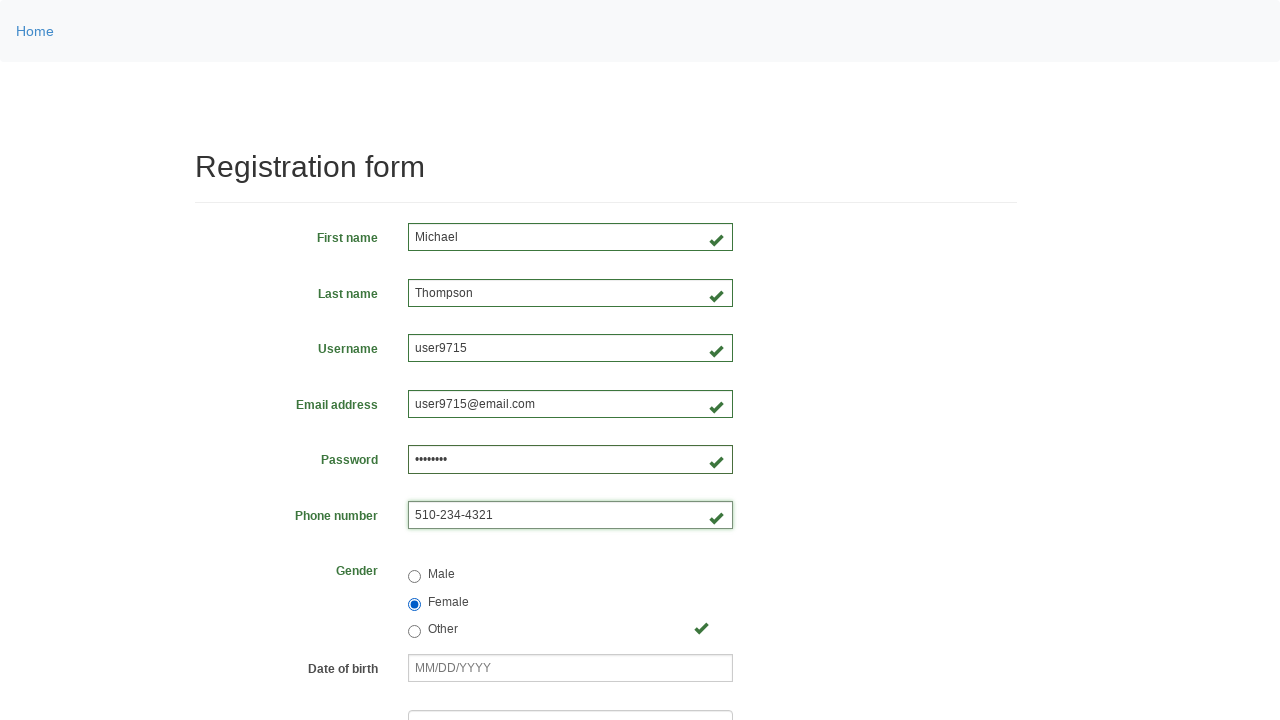

Filled date of birth field with '08/08/2000' on input[name='birthday']
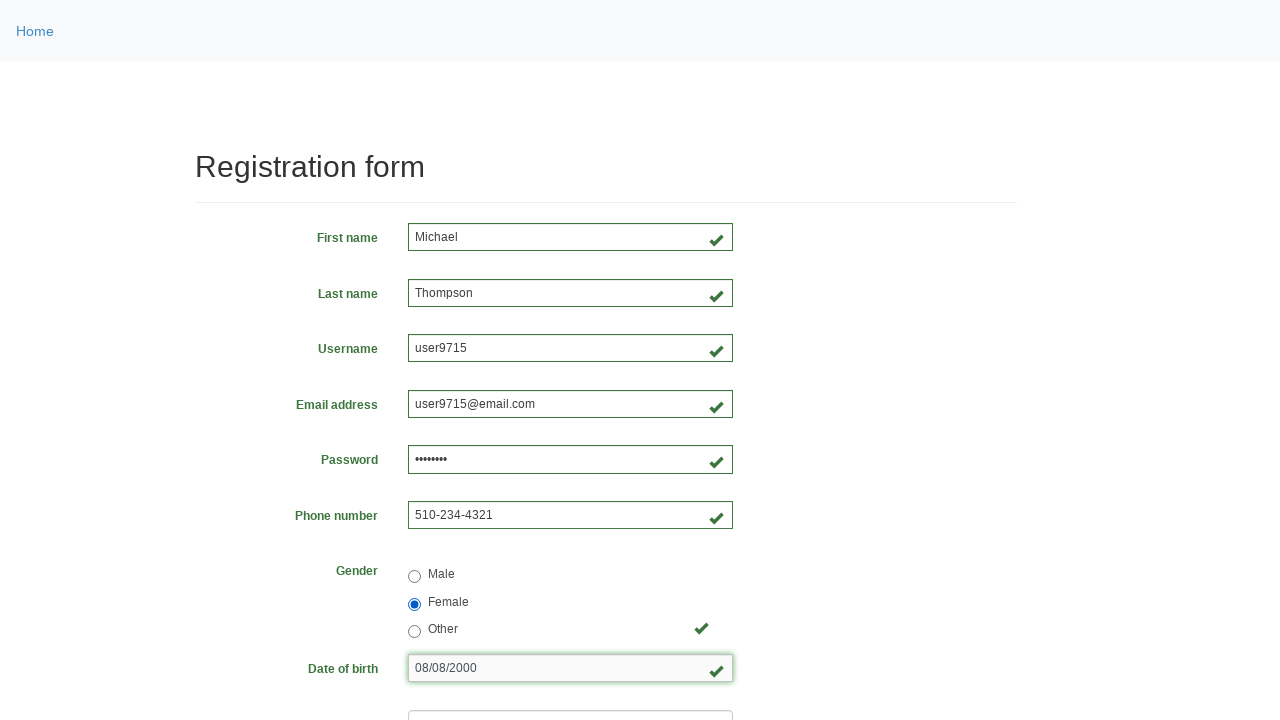

Selected department from dropdown (index 1) on select[name='department']
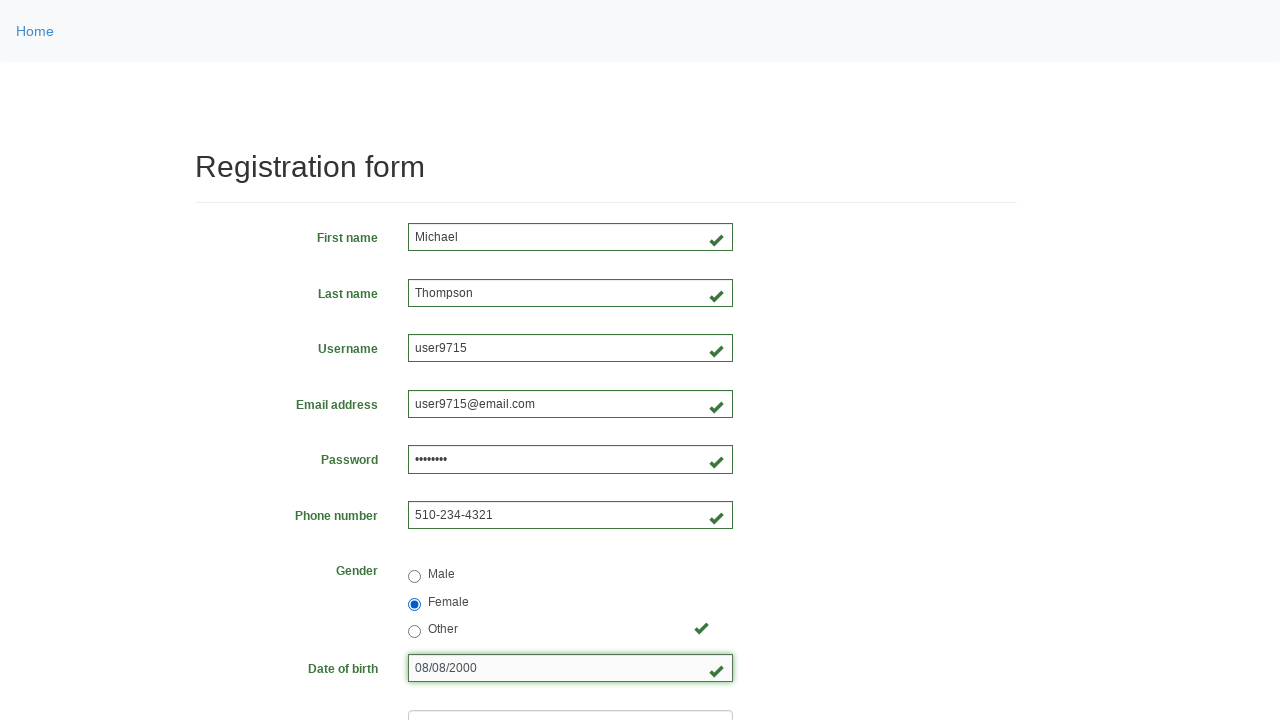

Selected job title from dropdown (index 1) on select[name='job_title']
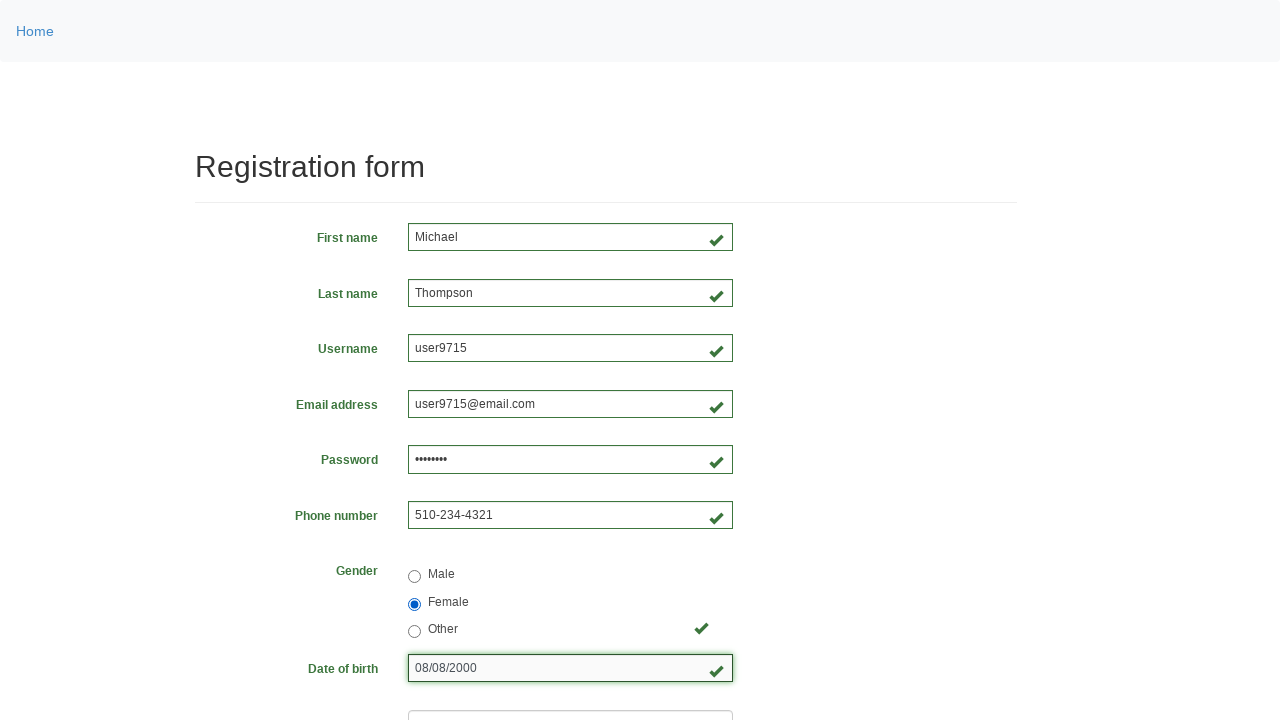

Selected Java programming language checkbox at (465, 468) on input[value='java']
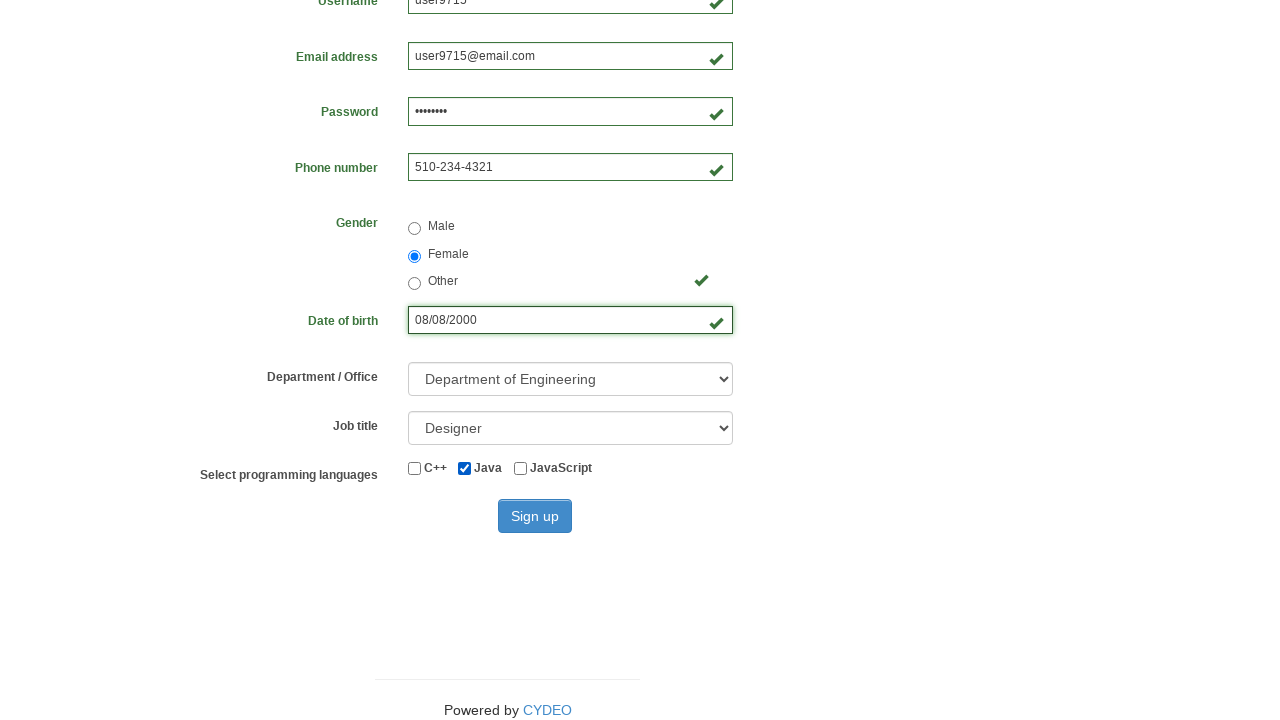

Clicked sign up button to submit registration form at (535, 516) on button[type='submit']
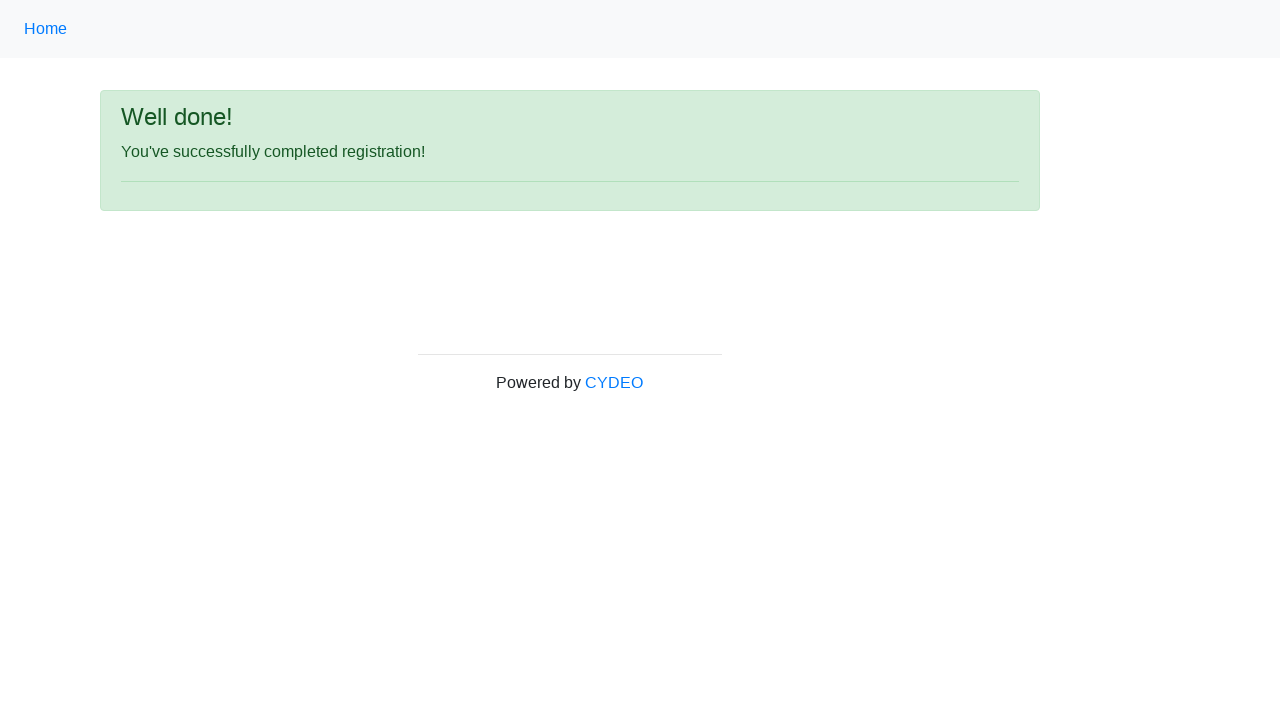

Registration success message appeared
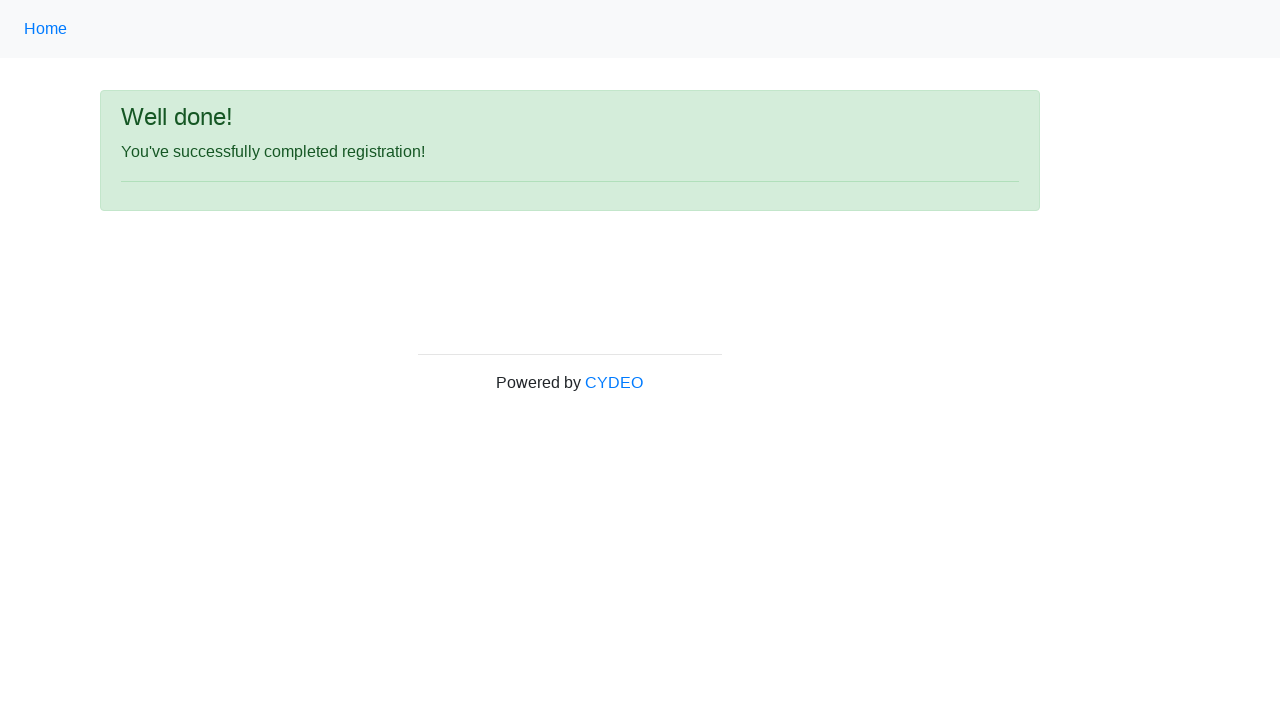

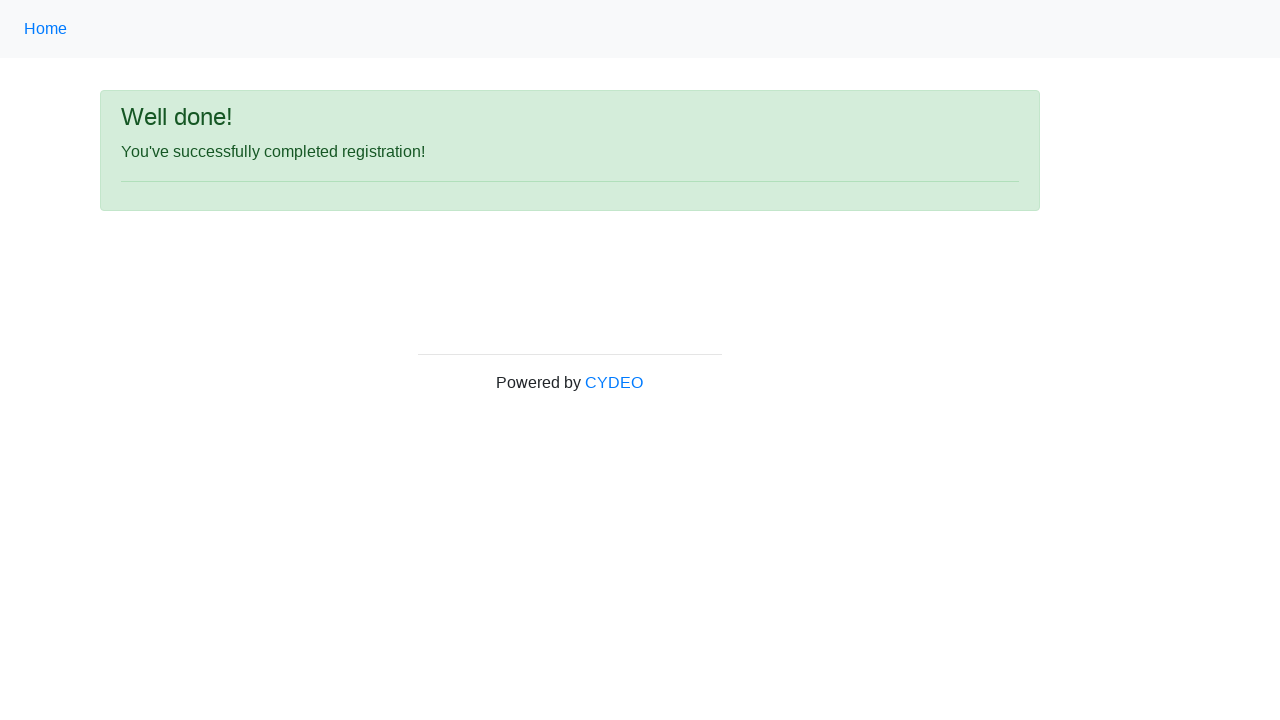